Tests JavaScript prompt alert by clicking Add Remarks, entering text in the alert, and verifying the remarks are displayed

Starting URL: https://web-locators-static-site-qa.vercel.app/Alerts

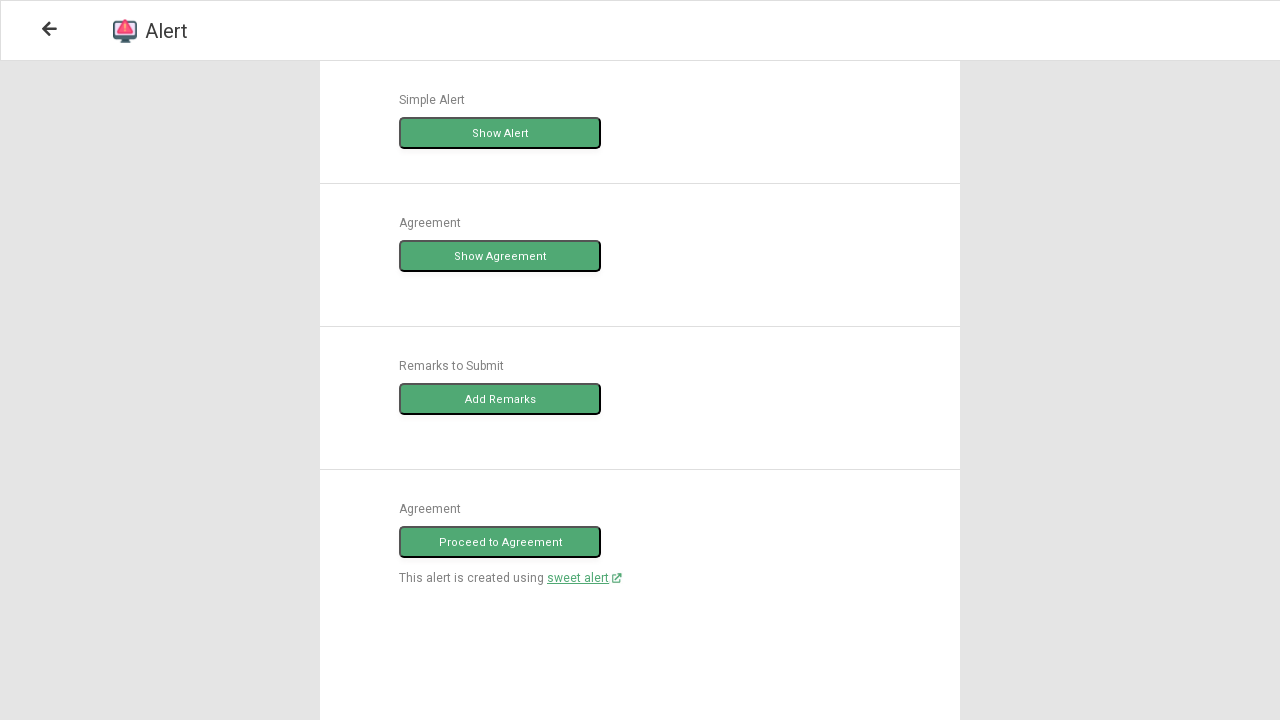

Set up dialog handler to accept prompt with text 'Adding Remarks'
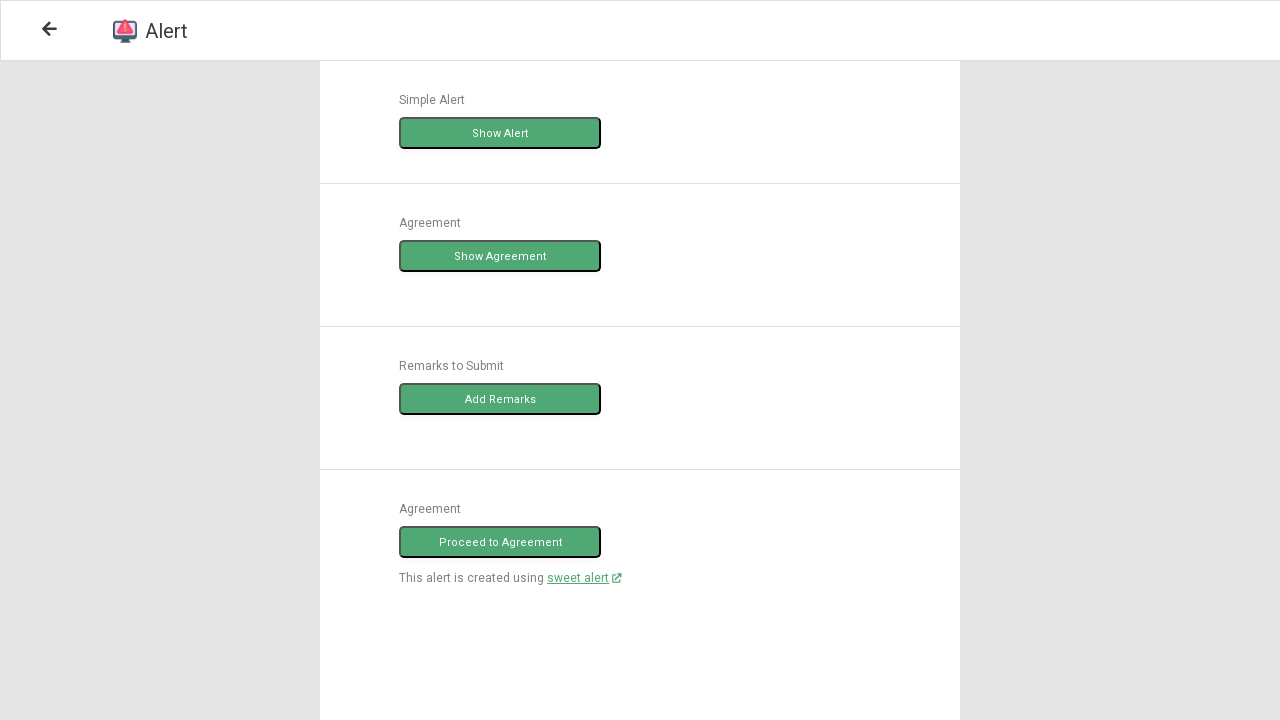

Clicked 'Add Remarks' button to trigger JavaScript prompt at (500, 399) on p:has-text('Add Remarks')
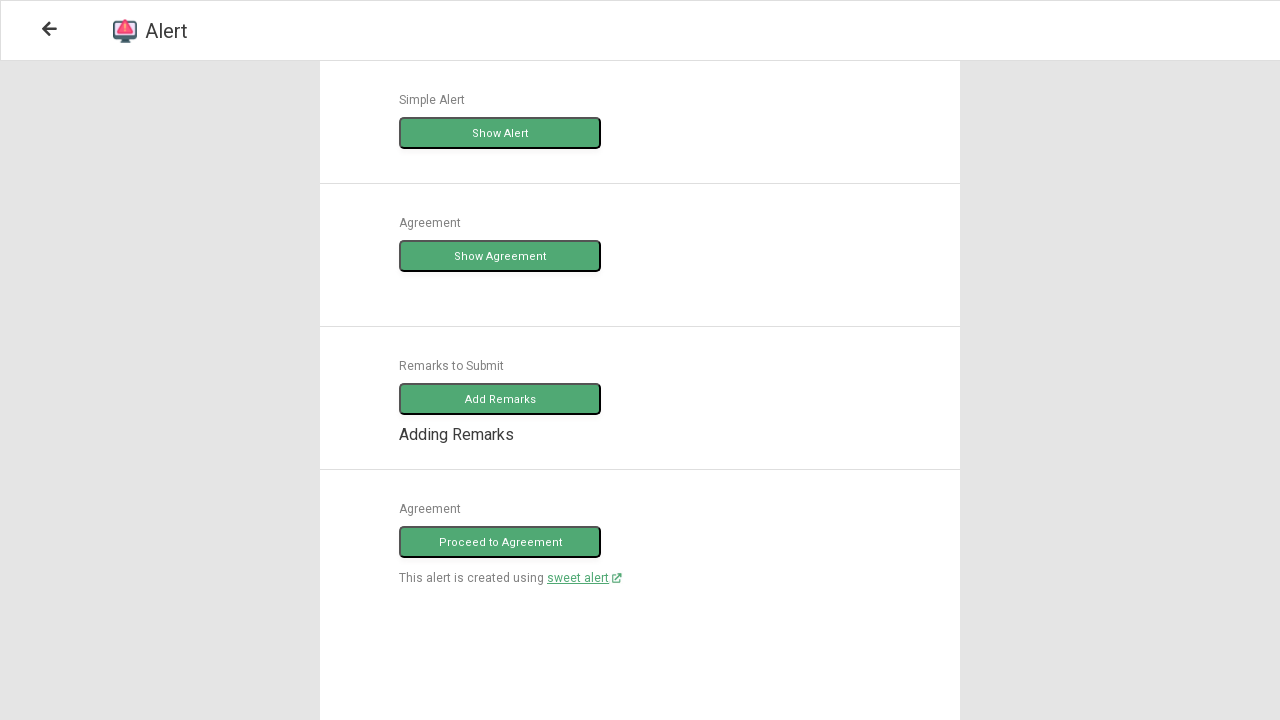

Verified remarks are displayed in the content area
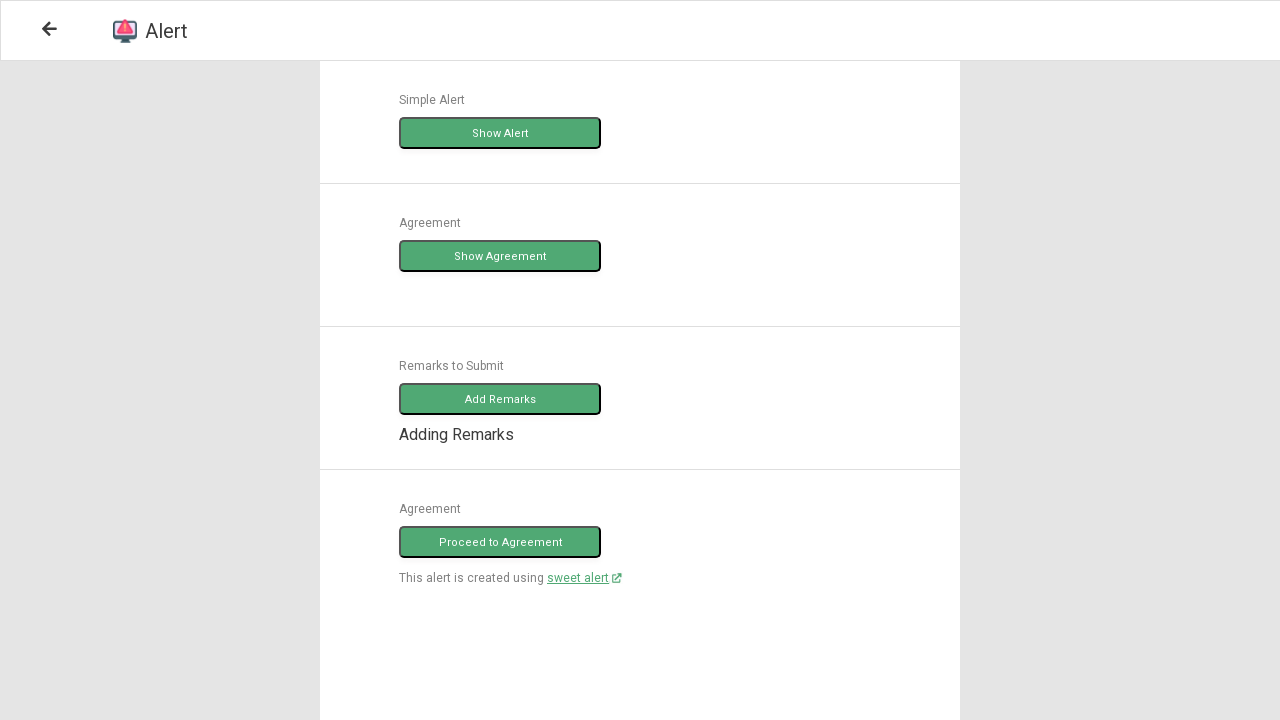

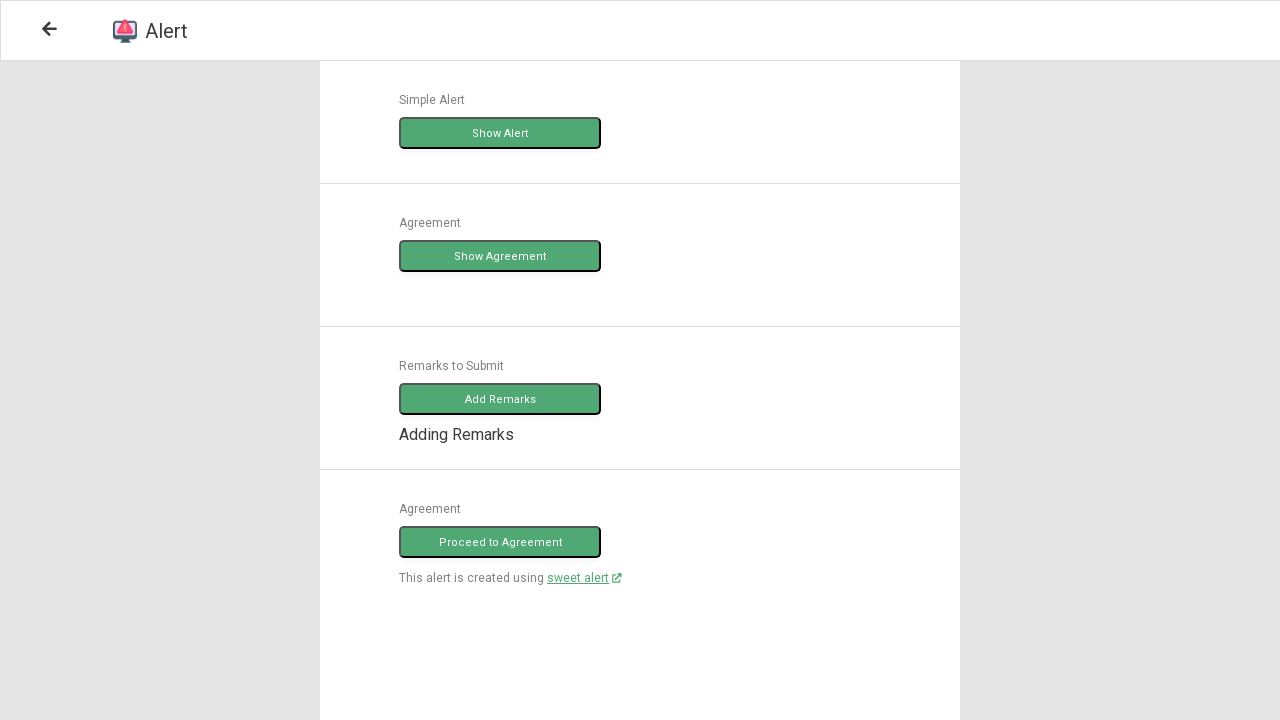